Navigates to a nested frames page and accesses content within a specific nested frame structure

Starting URL: https://the-internet.herokuapp.com/

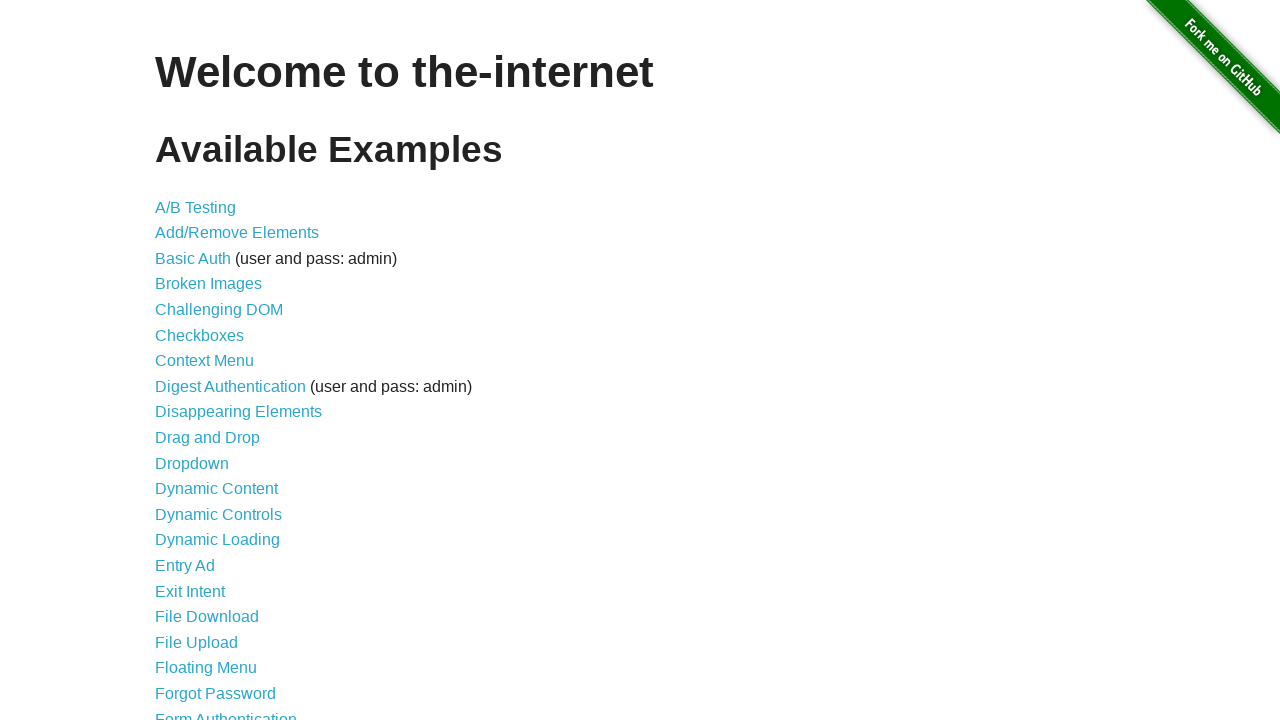

Clicked on nested frames link at (210, 395) on a[href='/nested_frames']
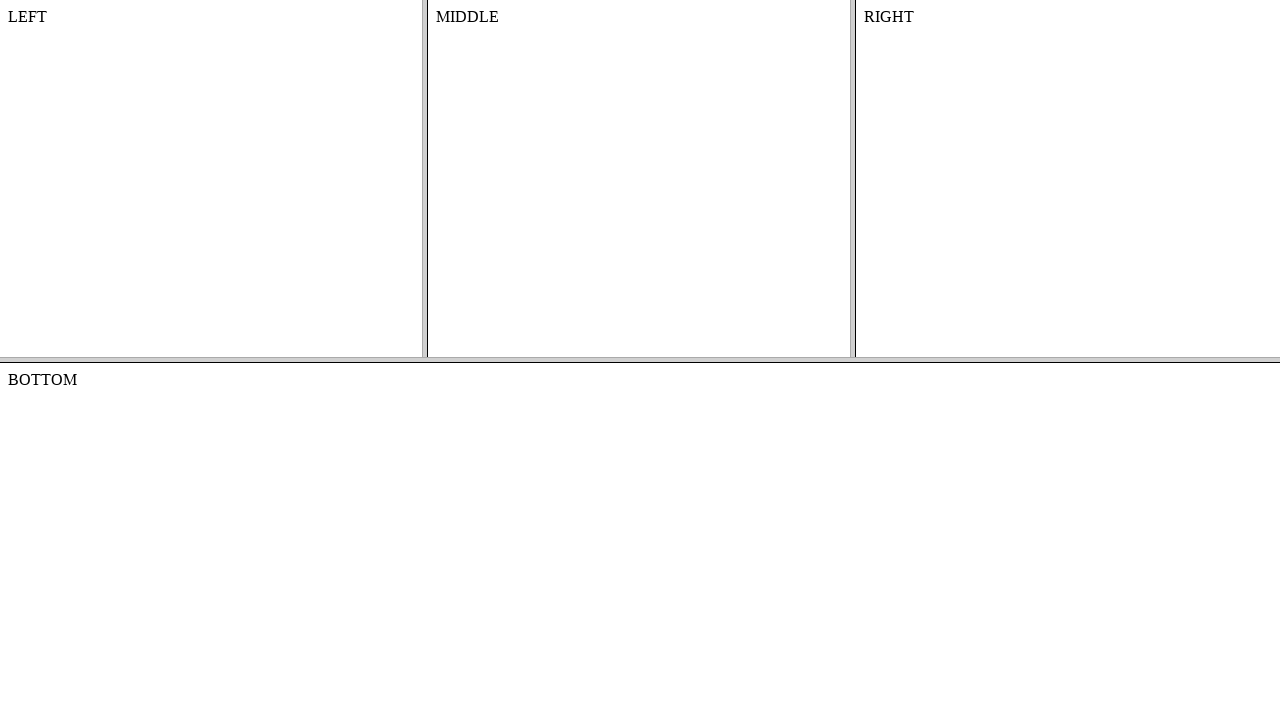

Waited for page to load (domcontentloaded state)
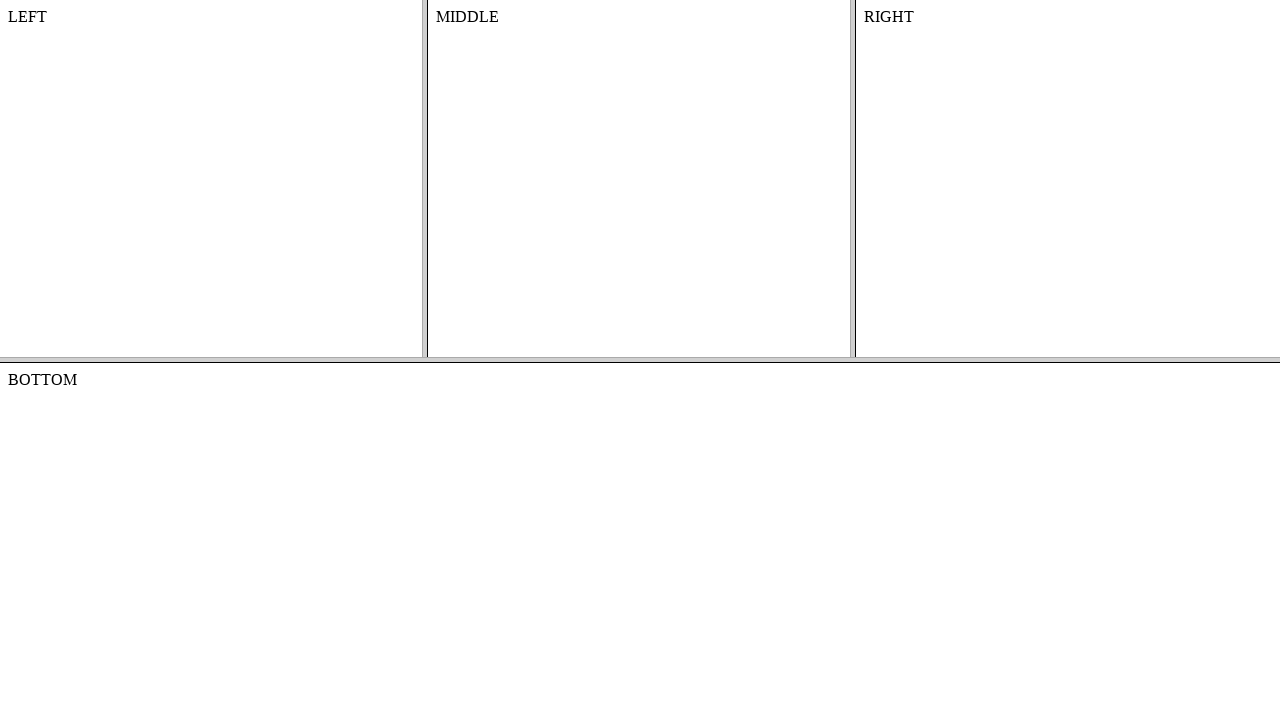

Located and accessed the top frame (index 0)
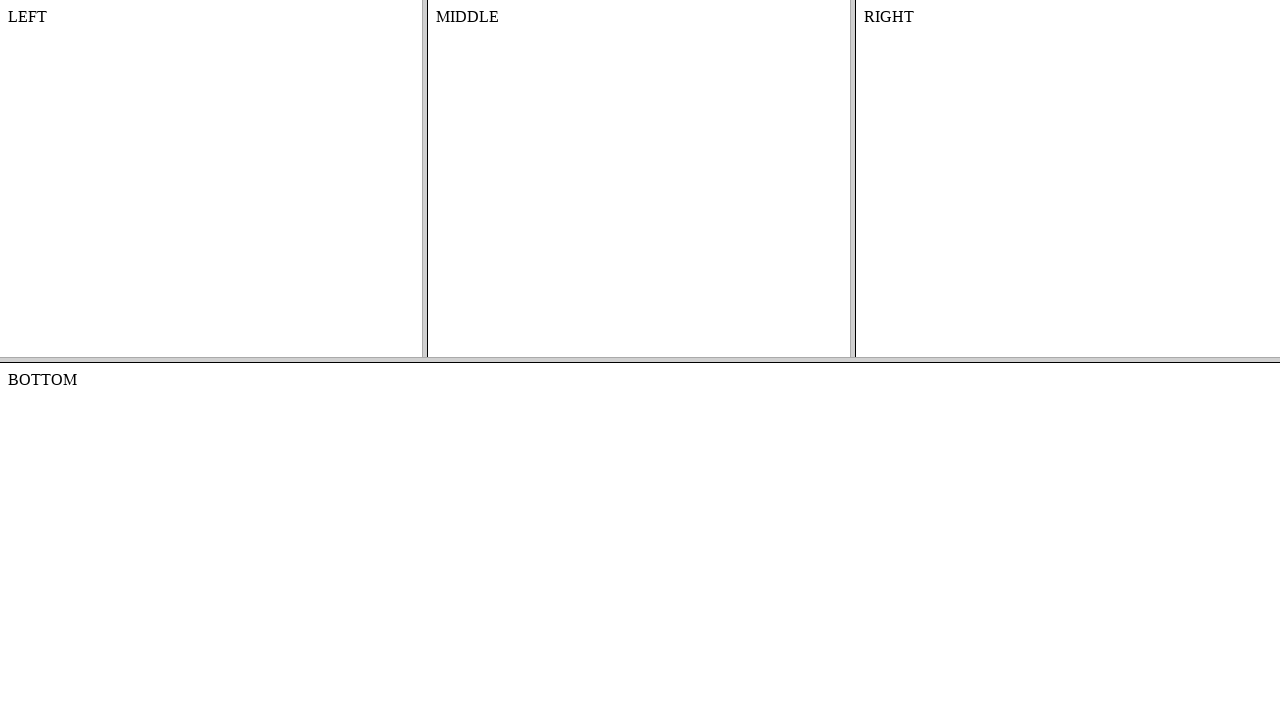

Located and accessed the middle frame (index 1) within the top frame
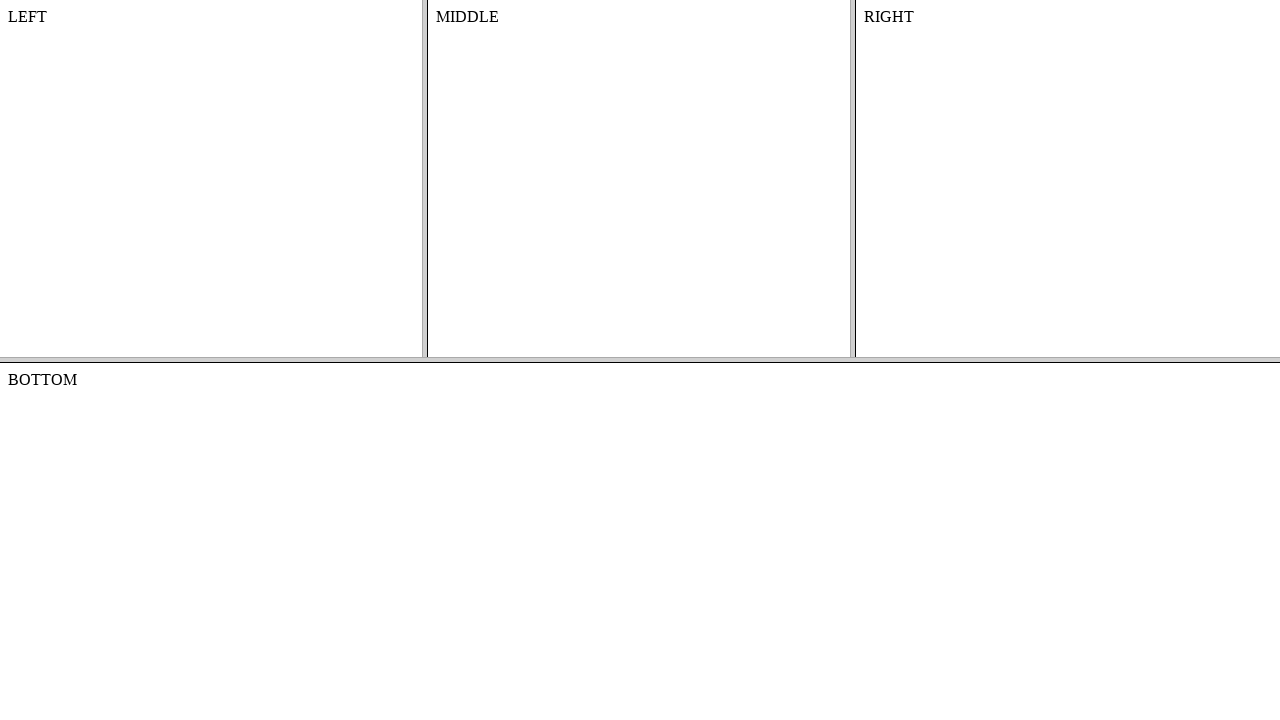

Retrieved text content from middle frame: 'MIDDLE'
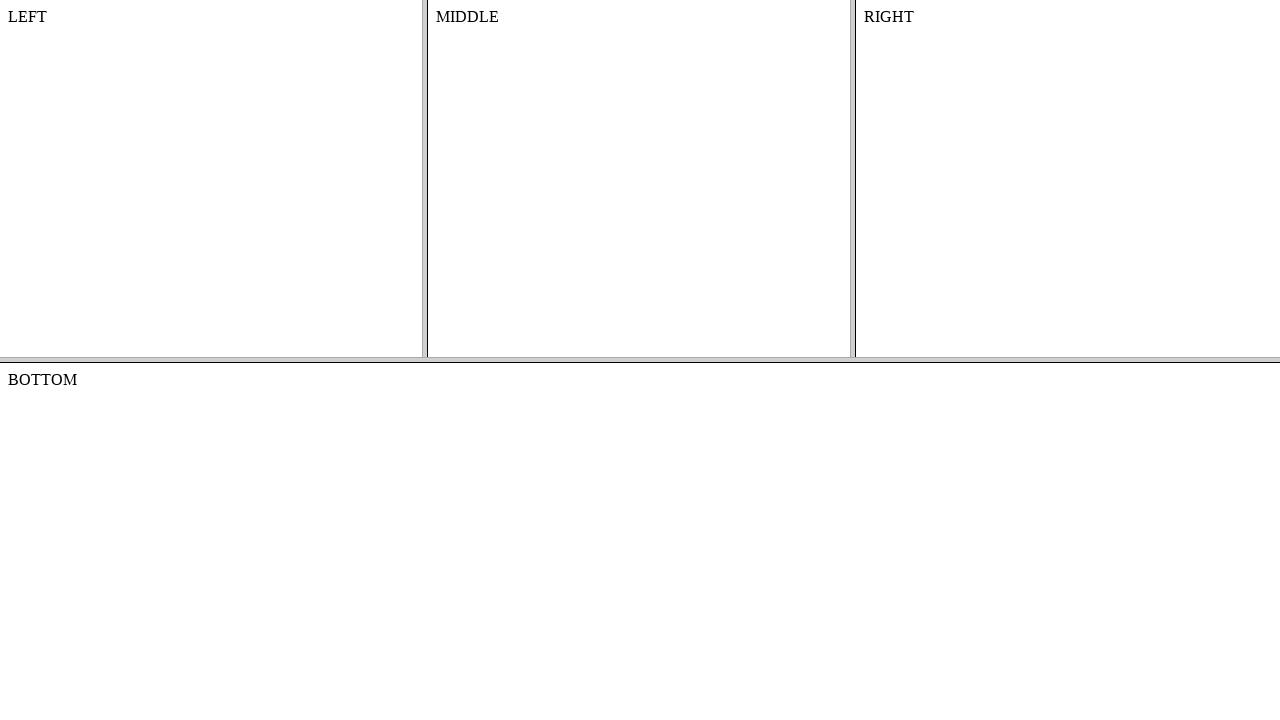

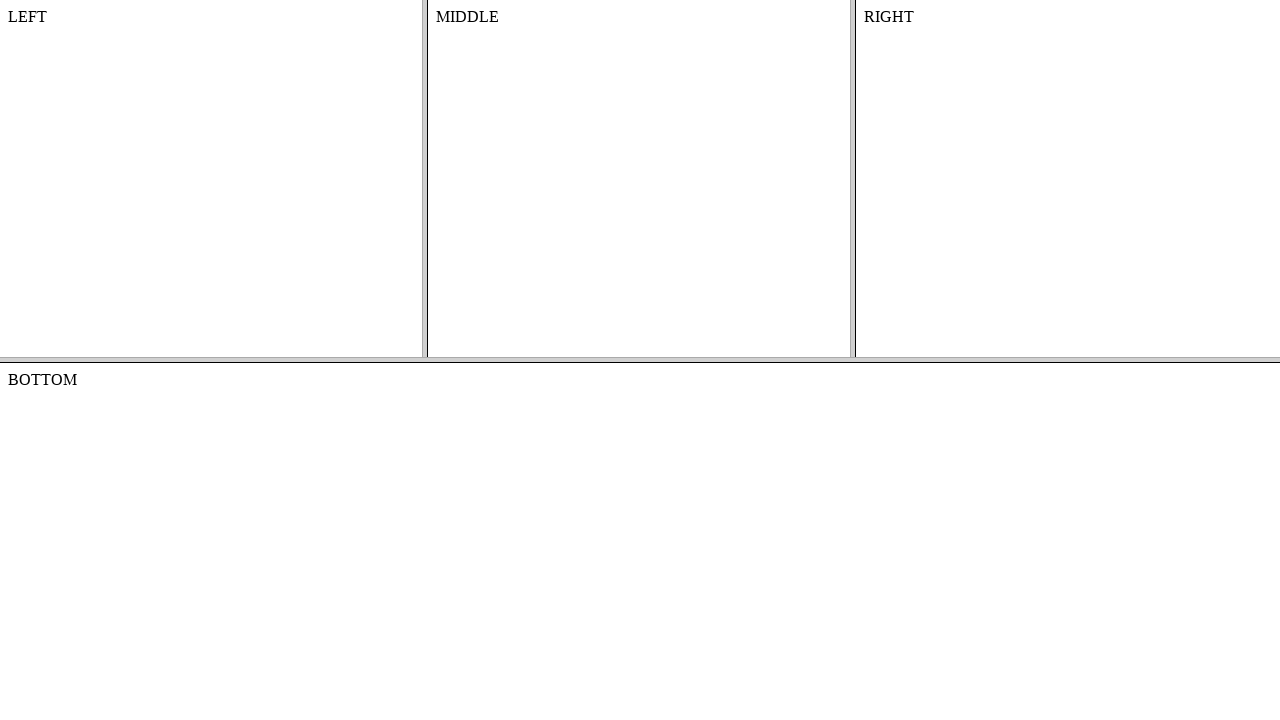